Tests mouse hover functionality by hovering over a button and clicking on the revealed 'Top' option

Starting URL: http://www.qaclickacademy.com/practice.php

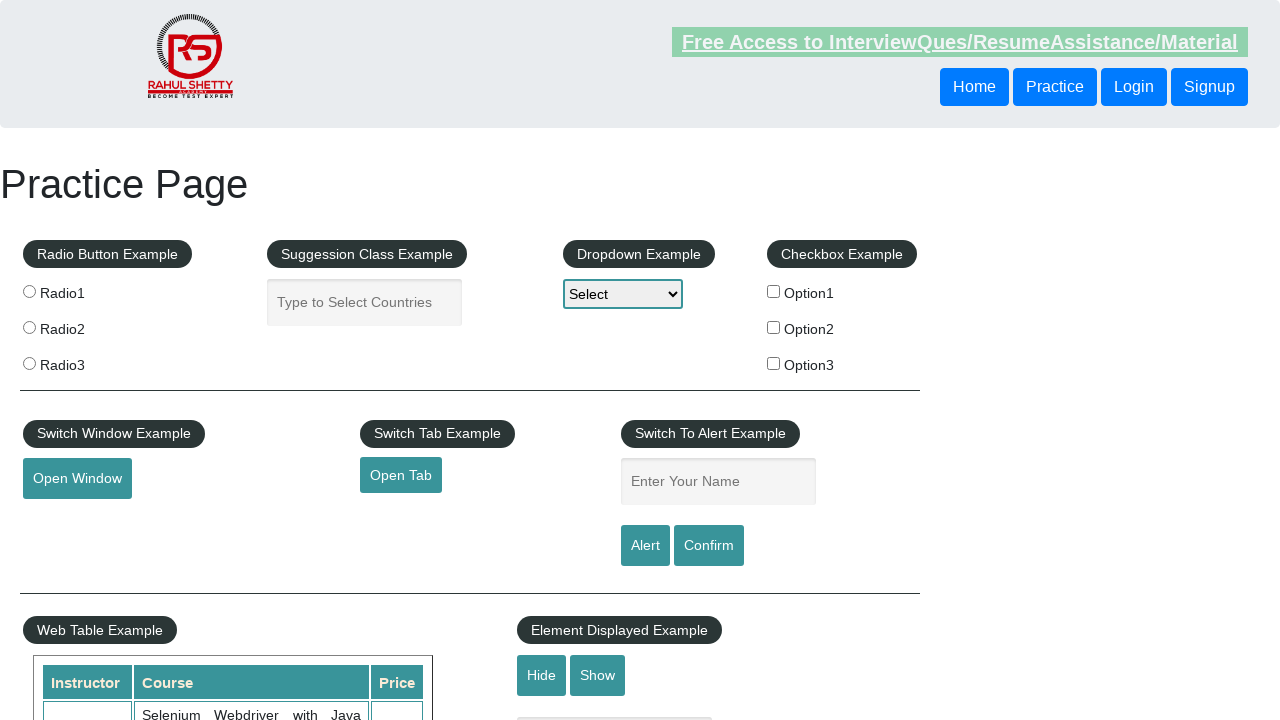

Hovered over the mouse hover button at (83, 361) on #mousehover
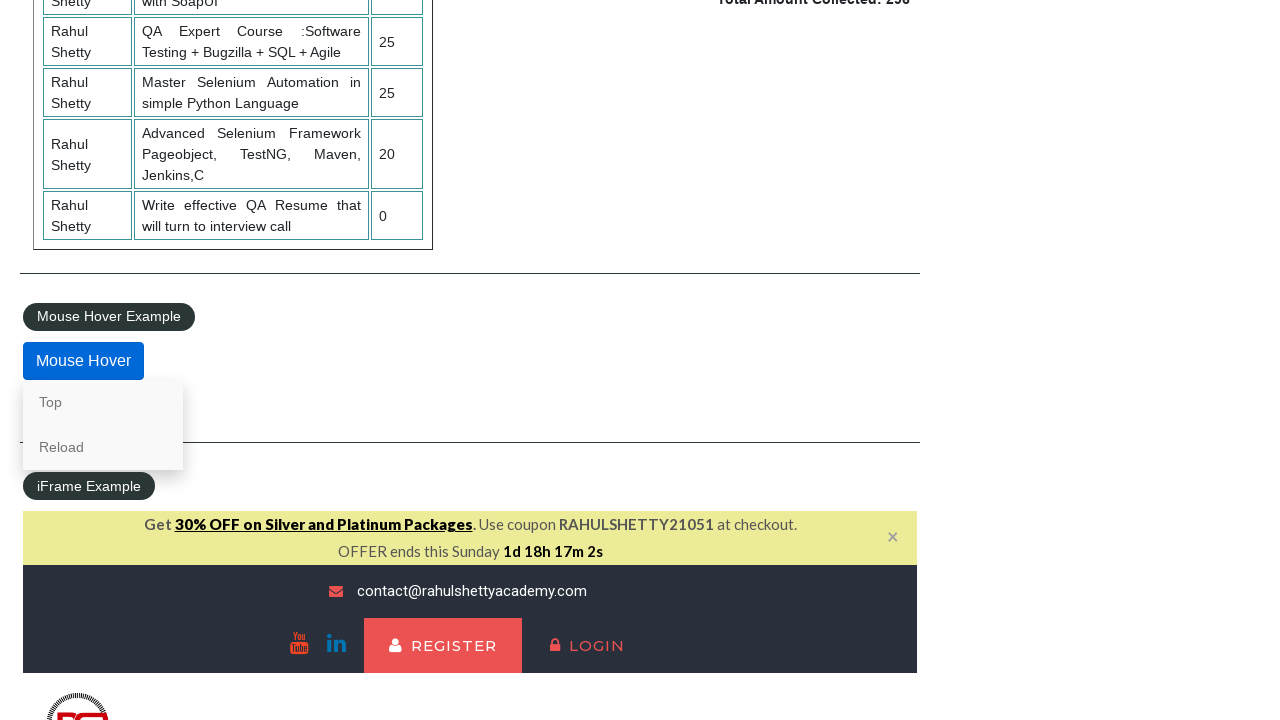

Clicked on the 'Top' option that appeared after hover at (103, 402) on a[href='#top']
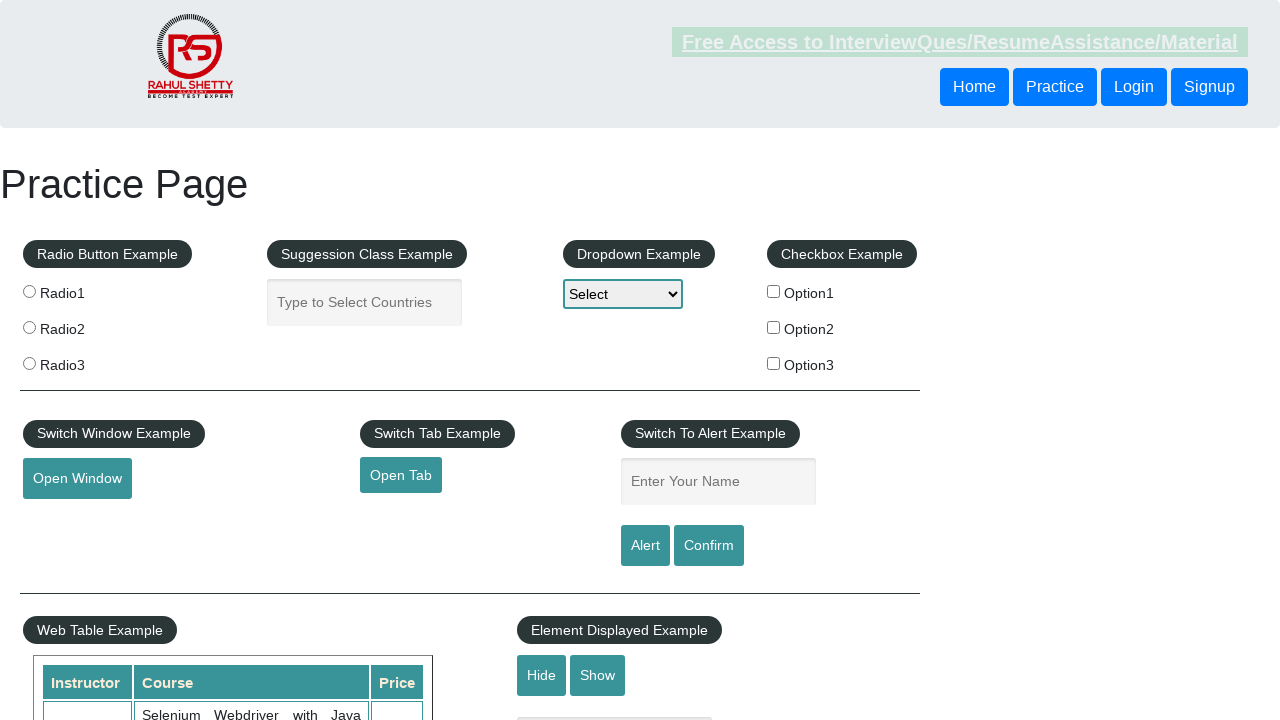

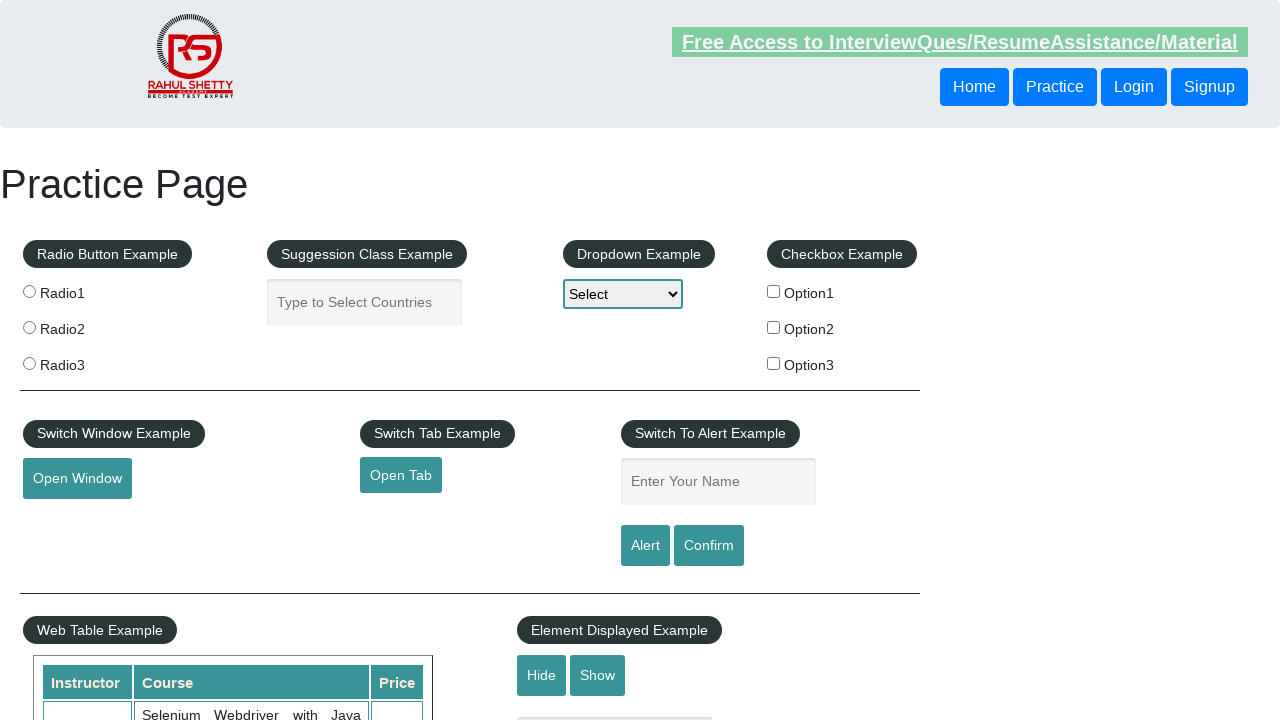